Performs visual regression testing by visiting the debug documentation page with a specific viewport size

Starting URL: https://playwright.dev/docs/debug

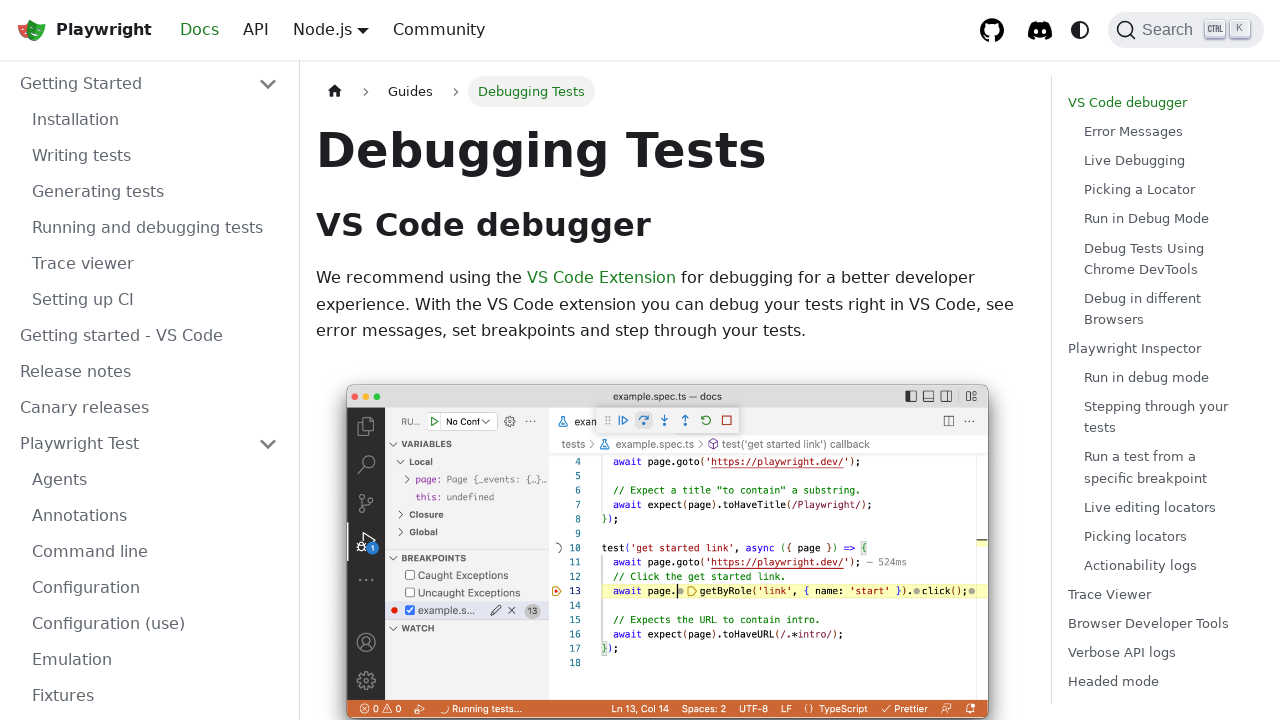

Set viewport size to 1280x1162 for visual regression testing
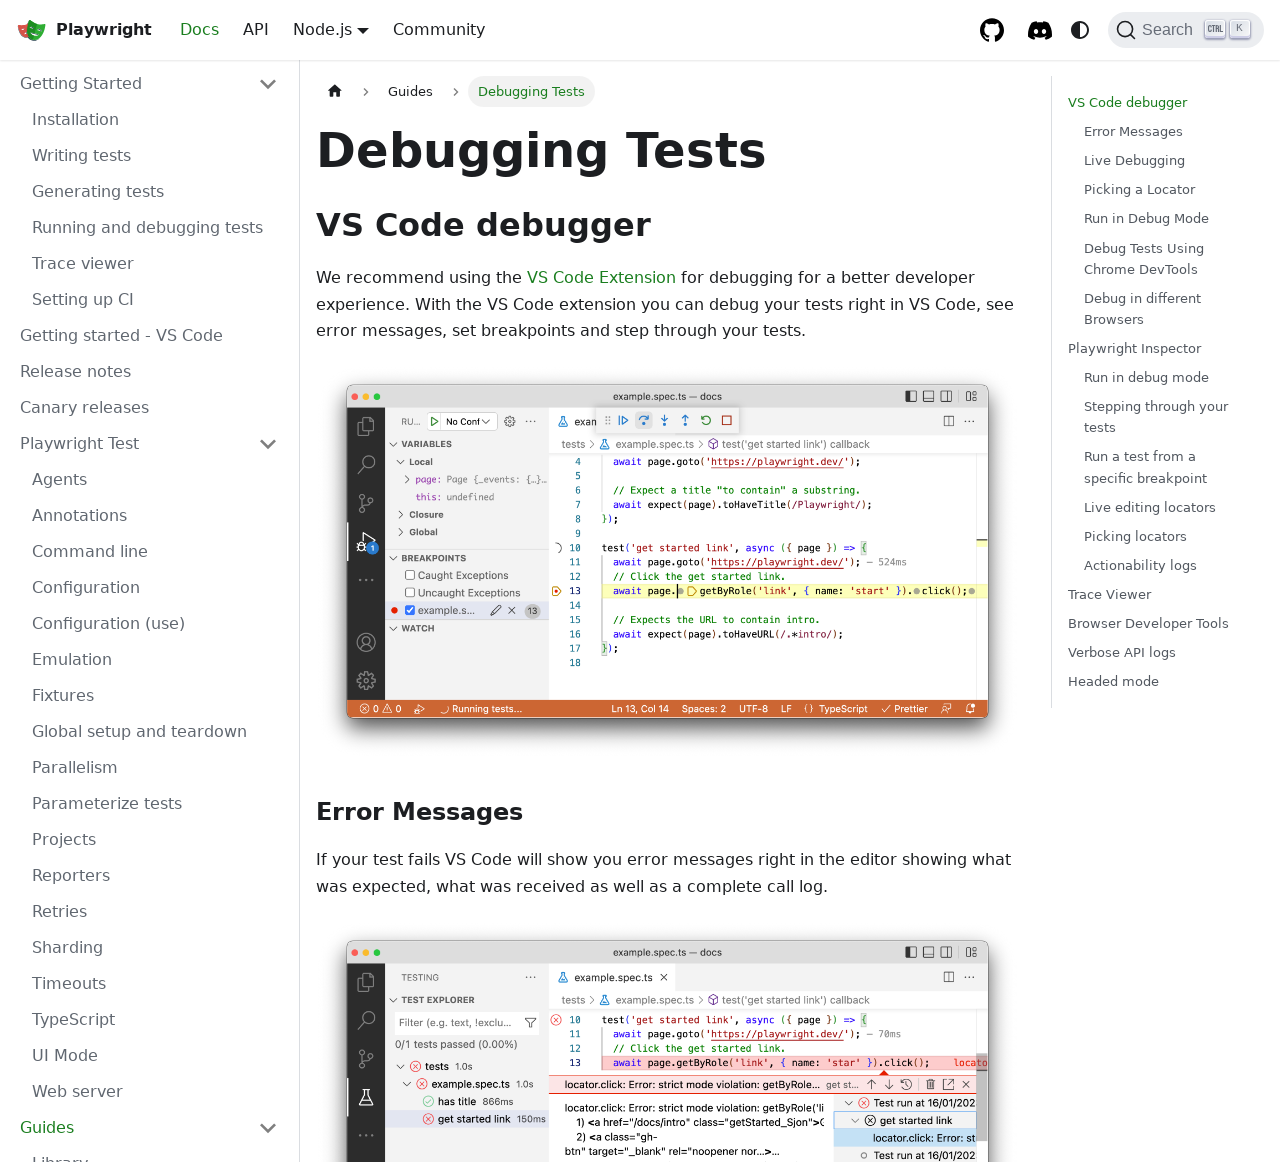

Waited for network idle state on debug documentation page
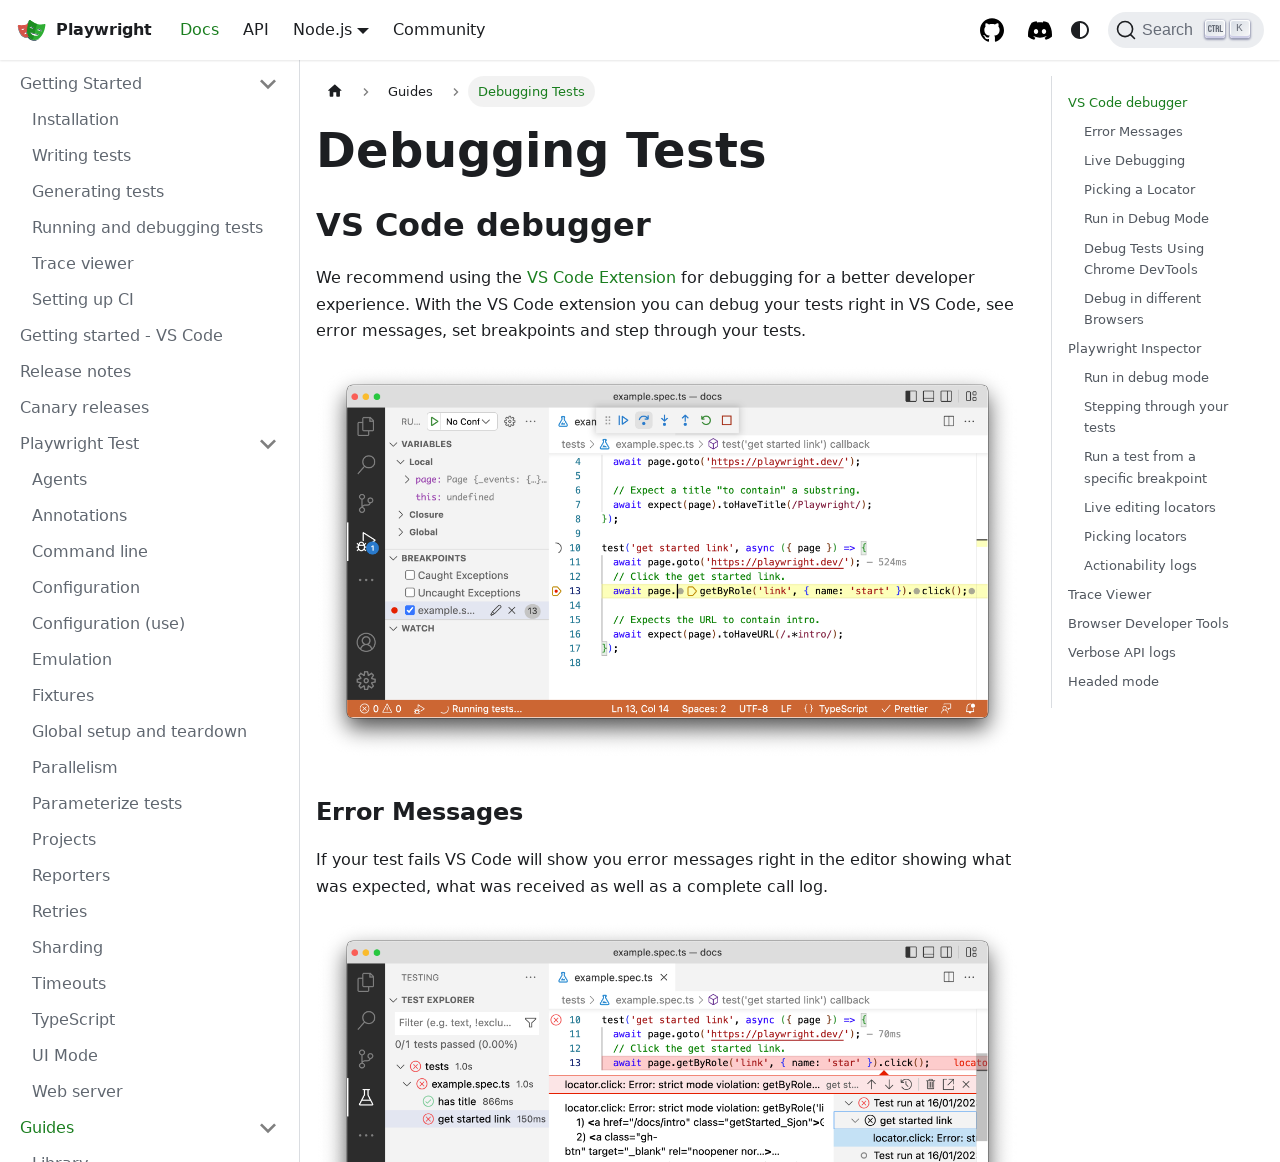

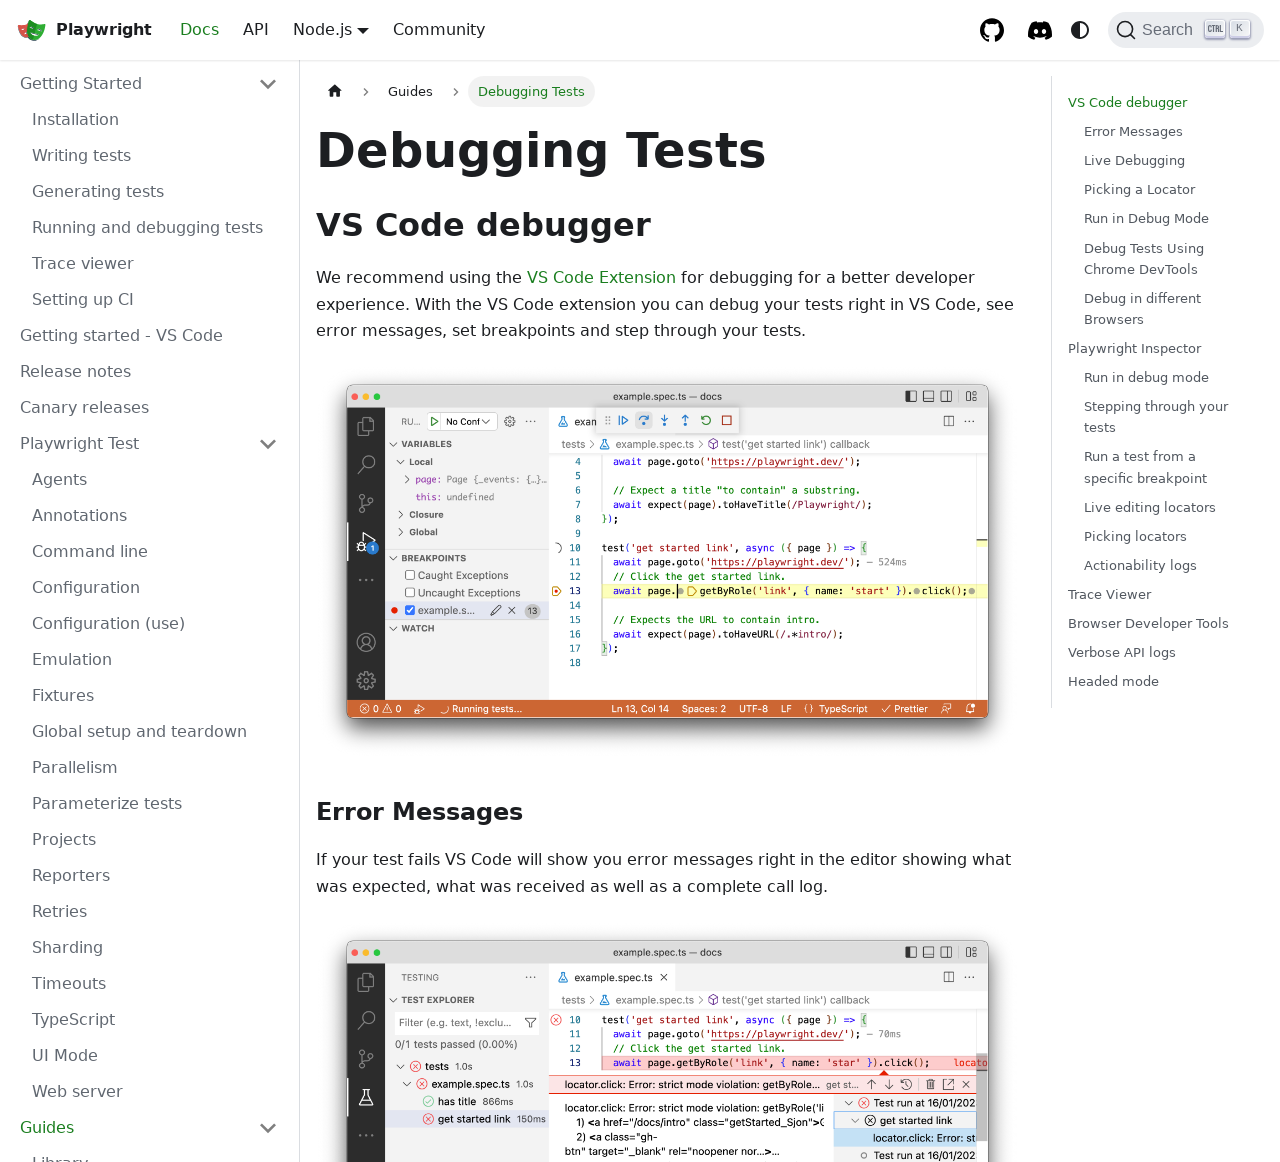